Navigates to LEGO's new products page and verifies that product information is displayed

Starting URL: https://www.lego.com/ko-kr/categories/new-sets-and-products?icmp=HP-SHQL-EG-NO-new-116

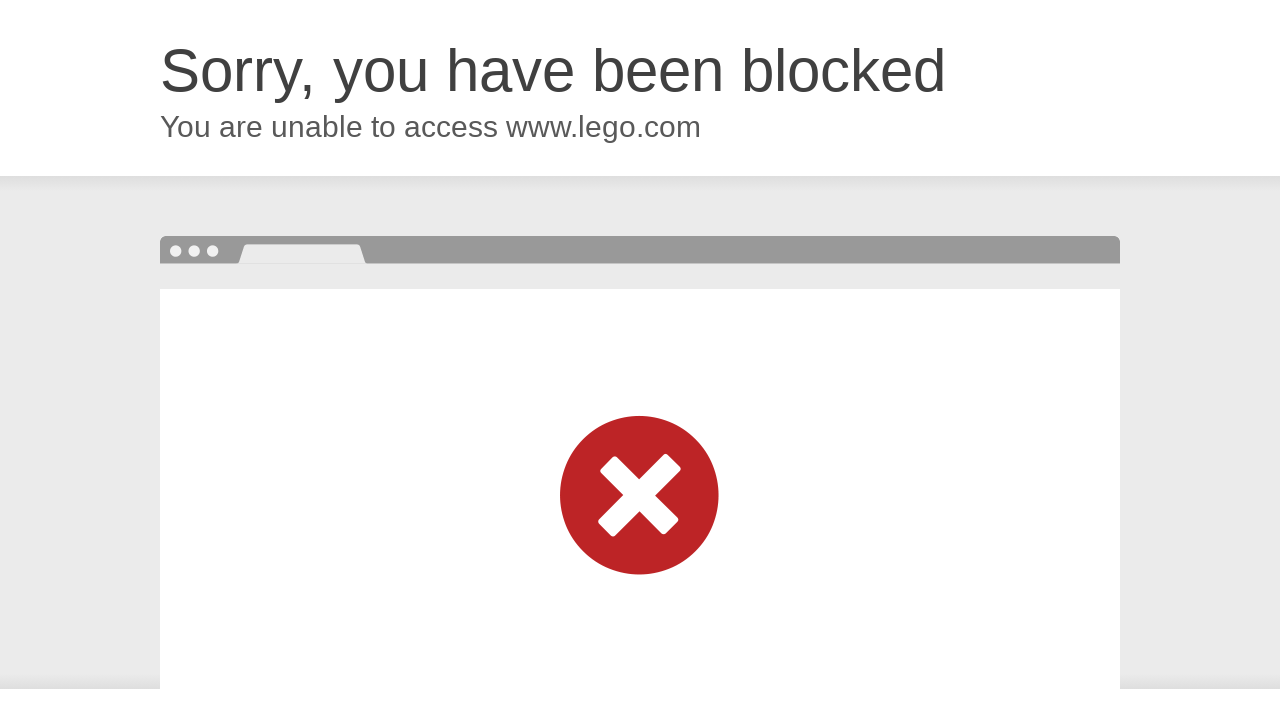

Navigated to LEGO's new products page for Korean market
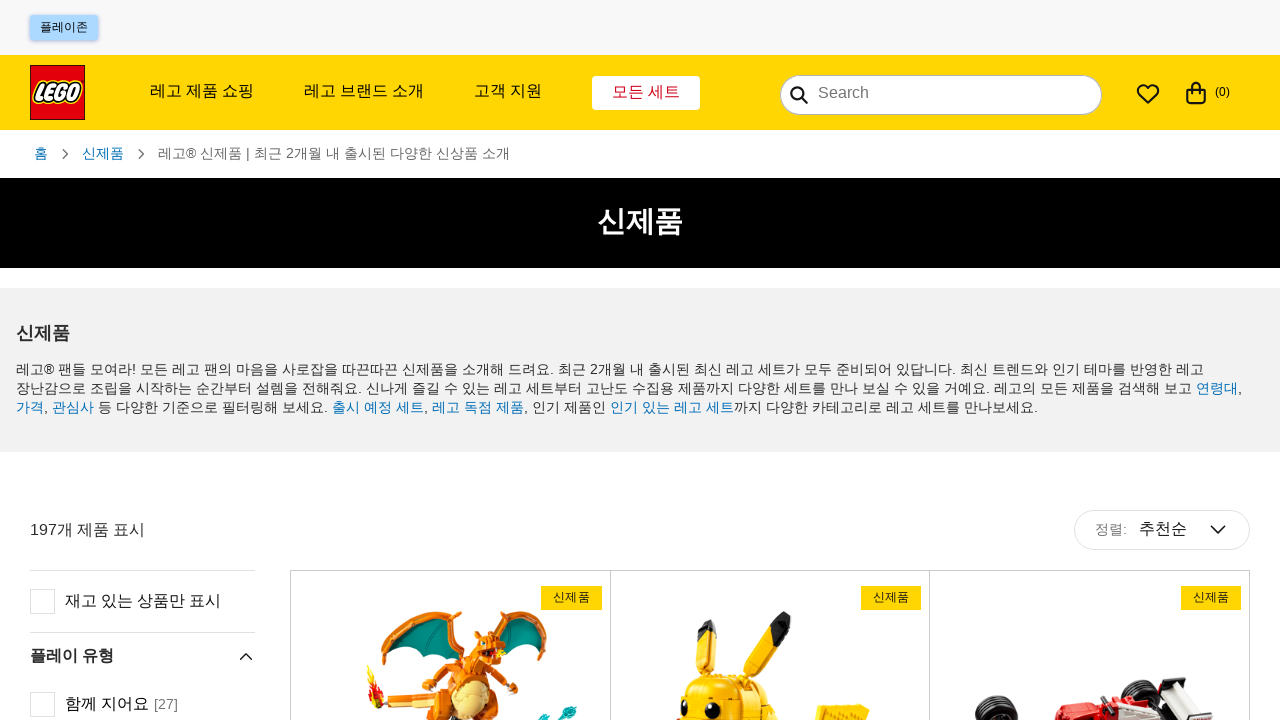

Product items loaded on the page
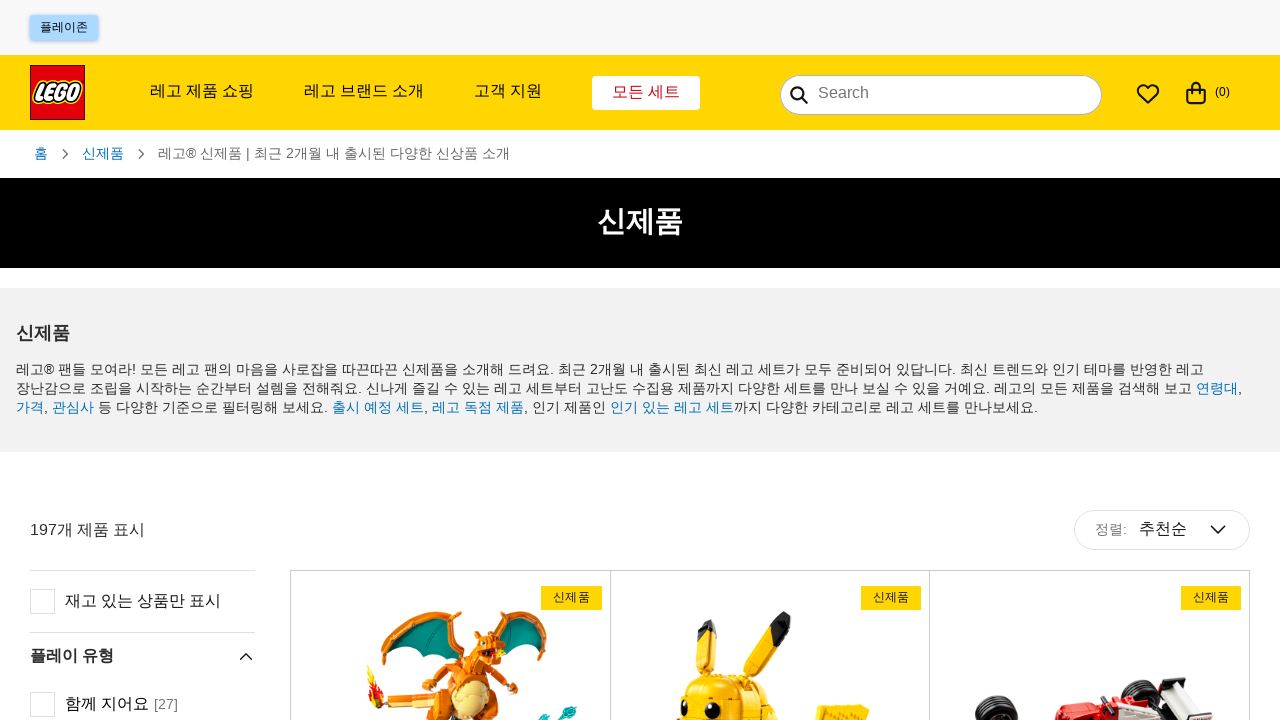

Retrieved 18 product elements from the page
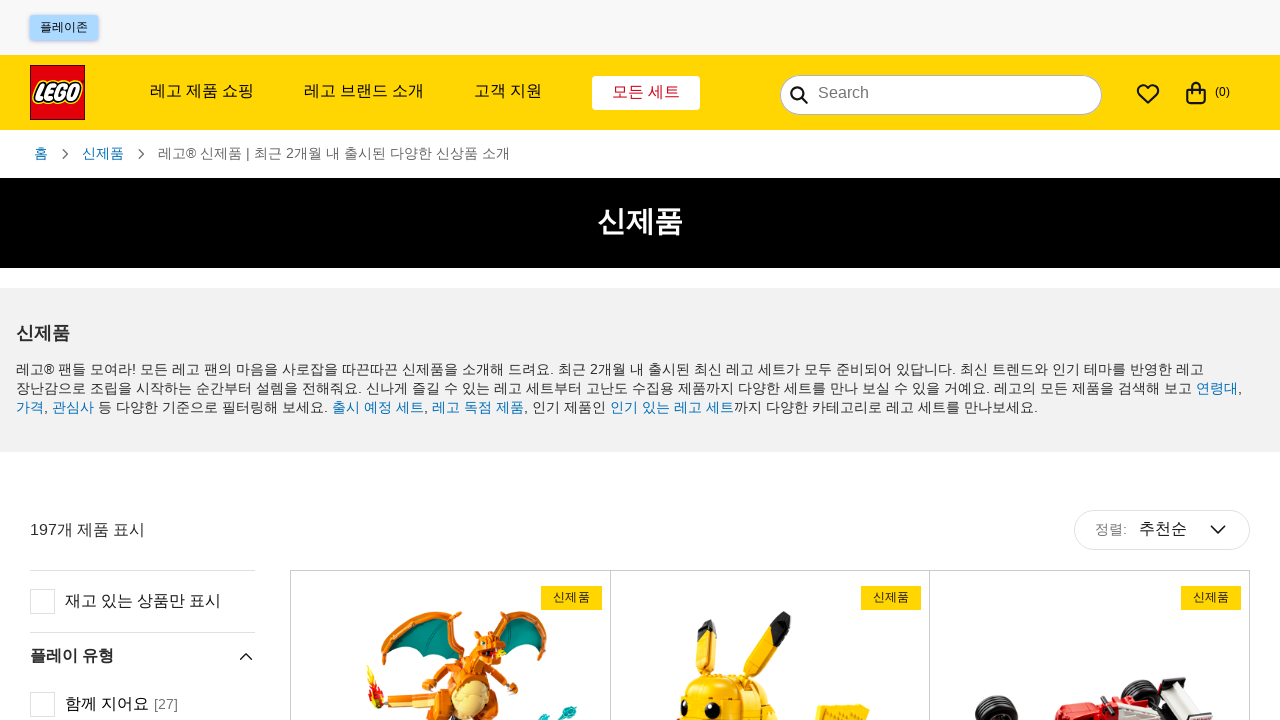

Verified that product information is displayed on the page
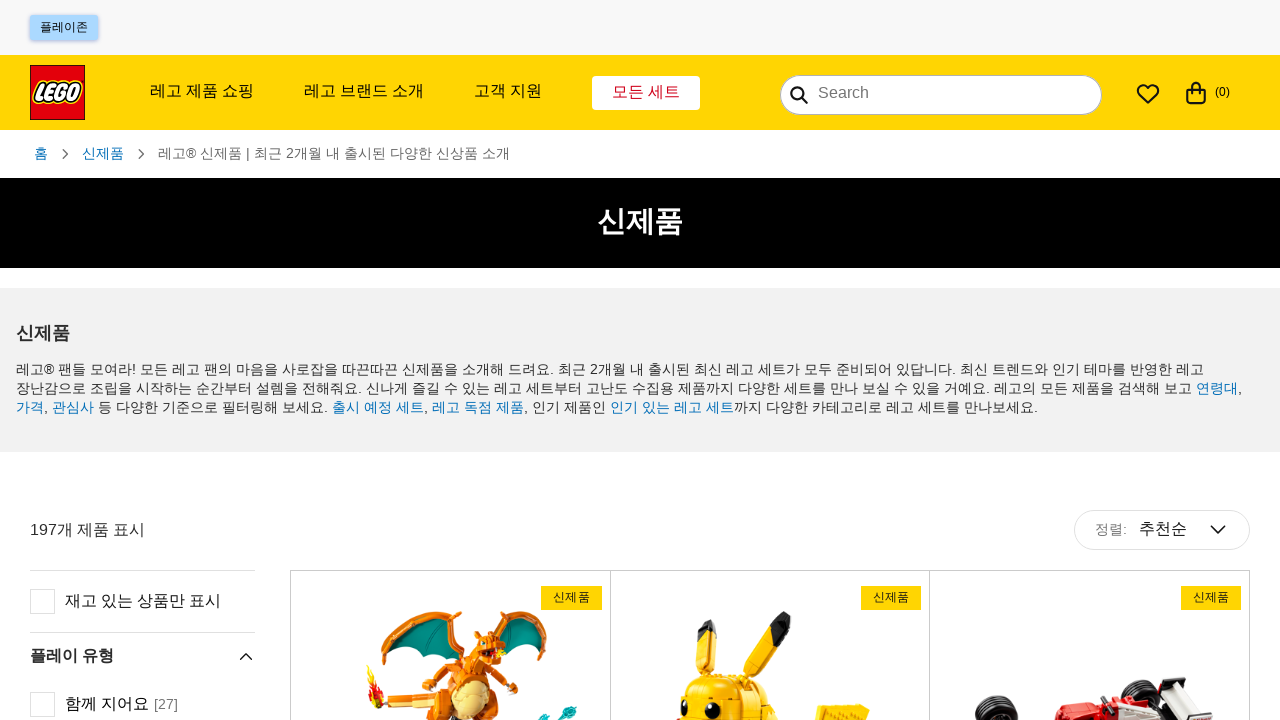

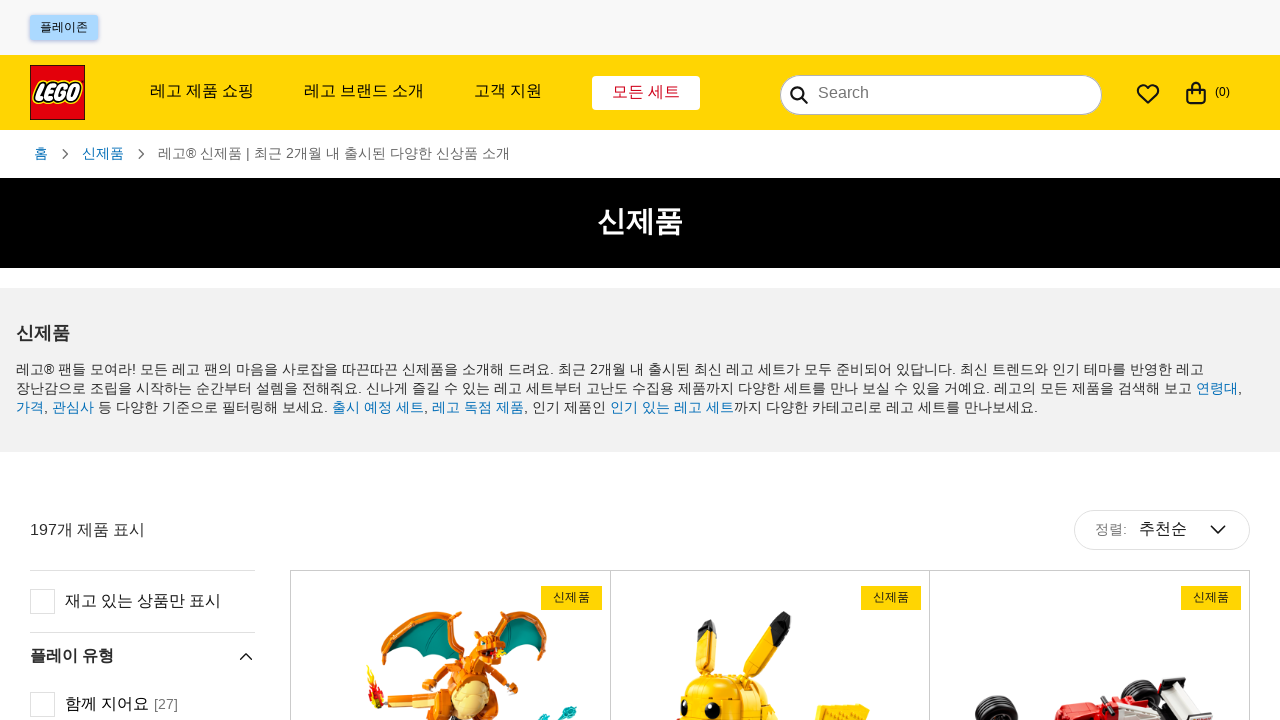